Tests checkbox functionality by clicking to check a checkbox, verifying its selected state, then unchecking it and verifying it's unselected, and counting the total number of checkboxes on the page.

Starting URL: https://rahulshettyacademy.com/AutomationPractice/

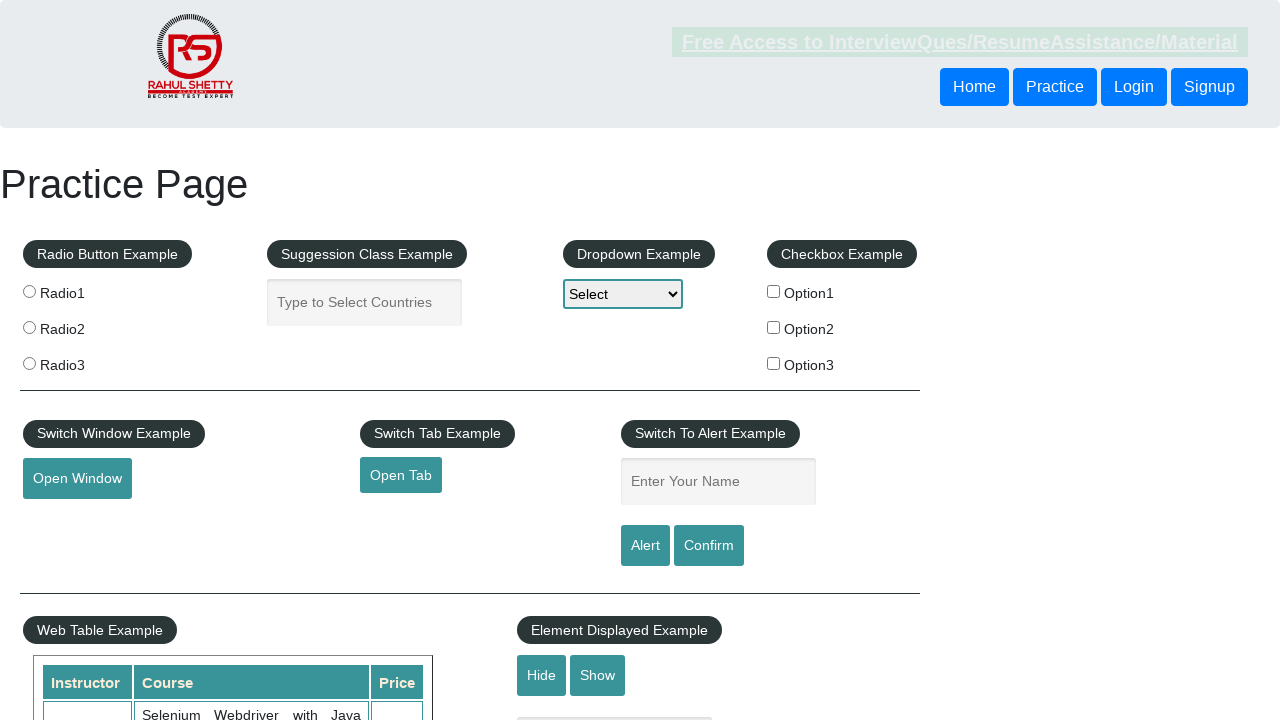

Clicked checkbox option 1 to check it at (774, 291) on input[id='checkBoxOption1']
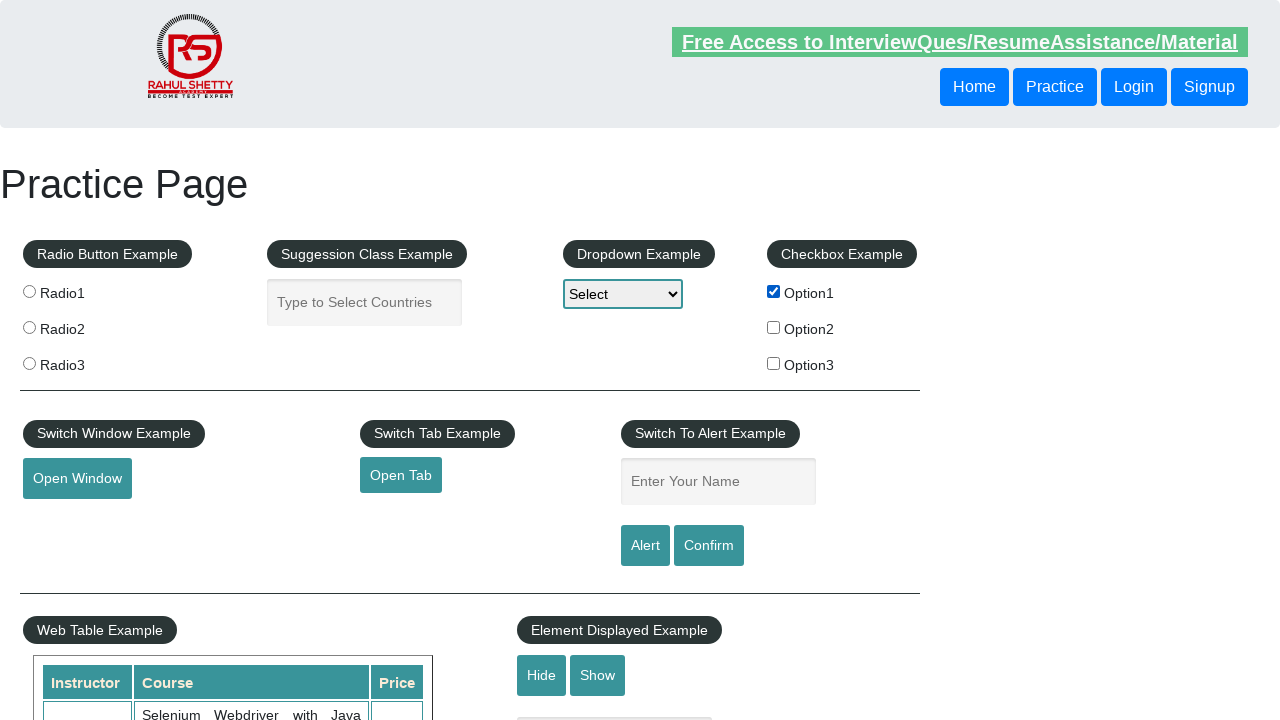

Verified checkbox option 1 is checked
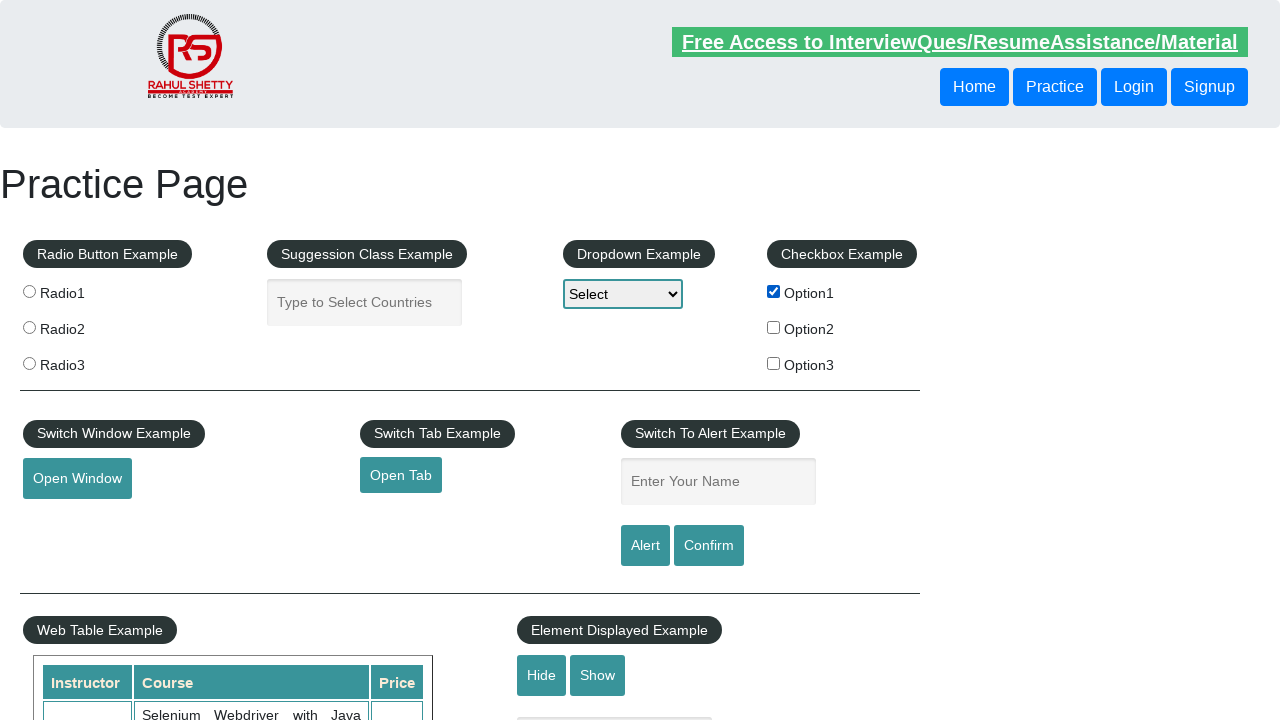

Waited 1 second to observe checked state
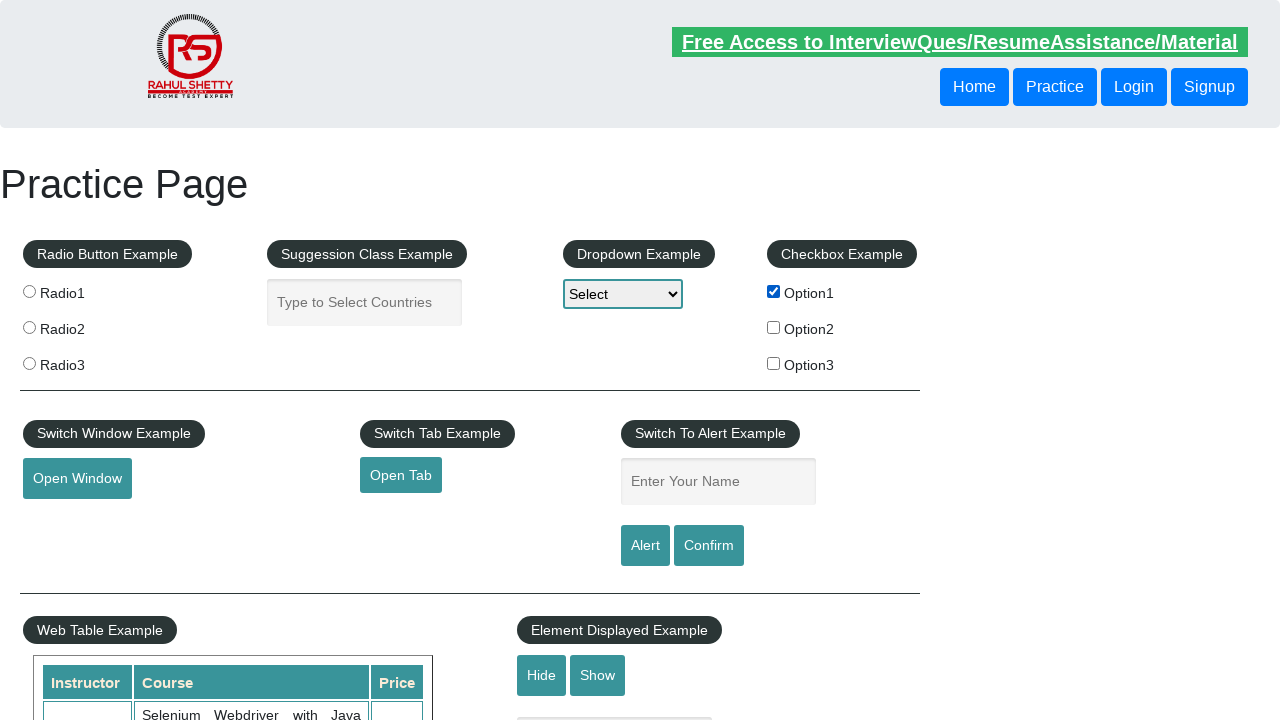

Clicked checkbox option 1 to uncheck it at (774, 291) on input[id='checkBoxOption1']
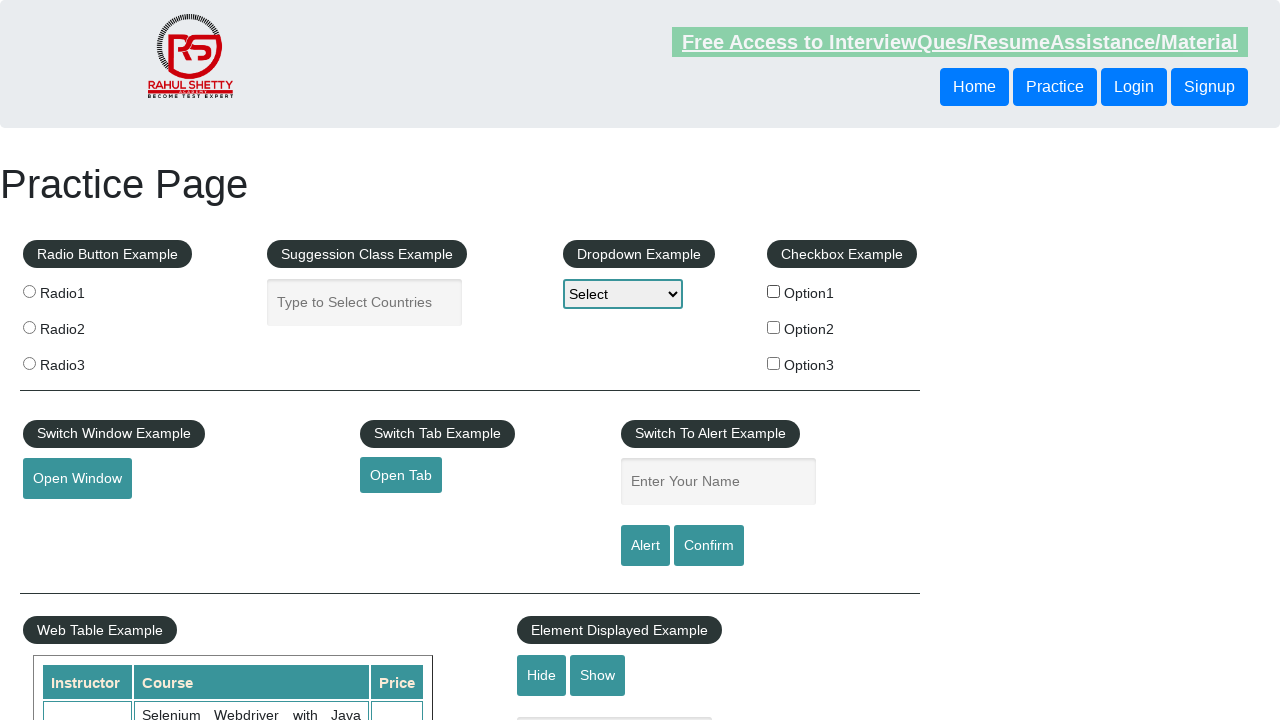

Verified checkbox option 1 is unchecked
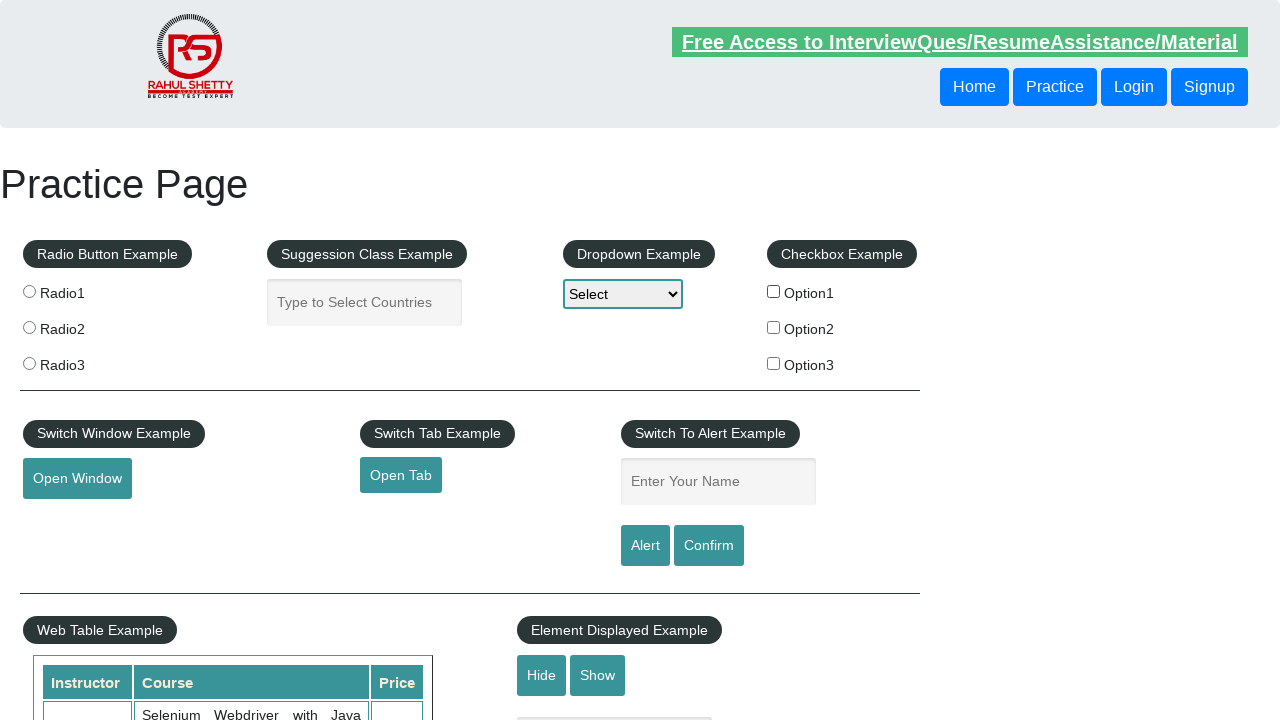

Located all checkboxes on the page
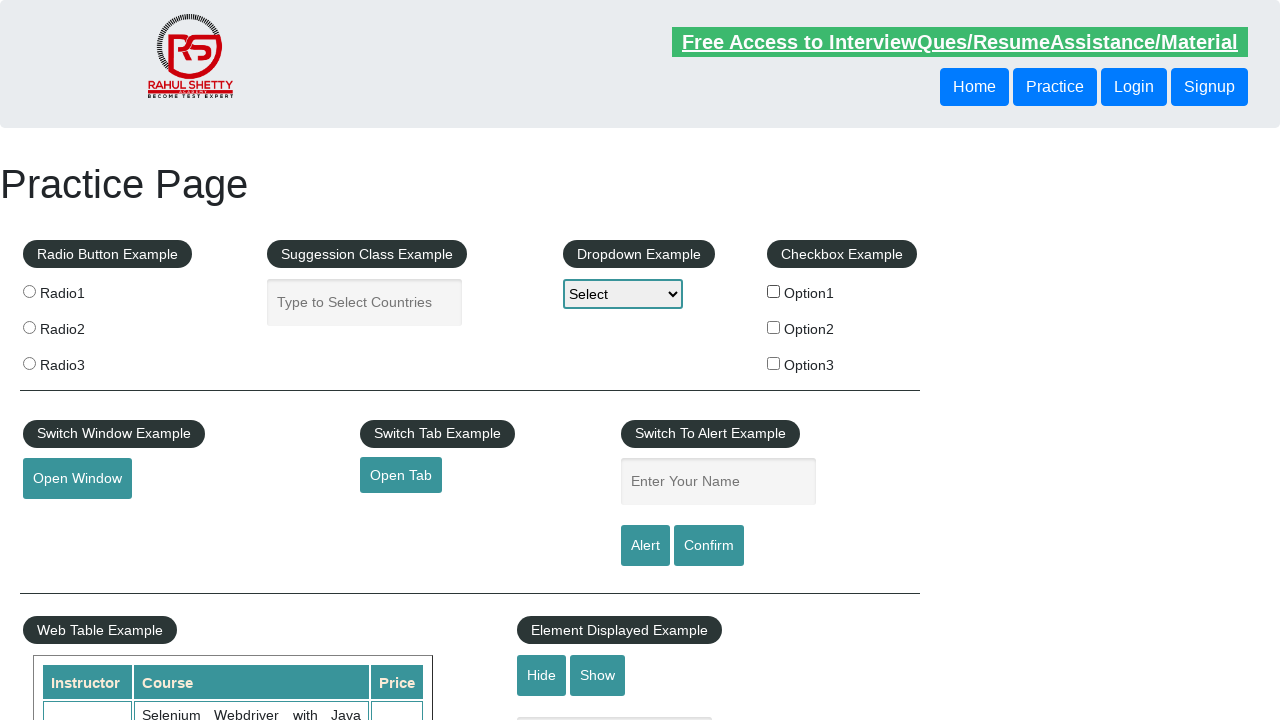

Counted total checkboxes on page: 3
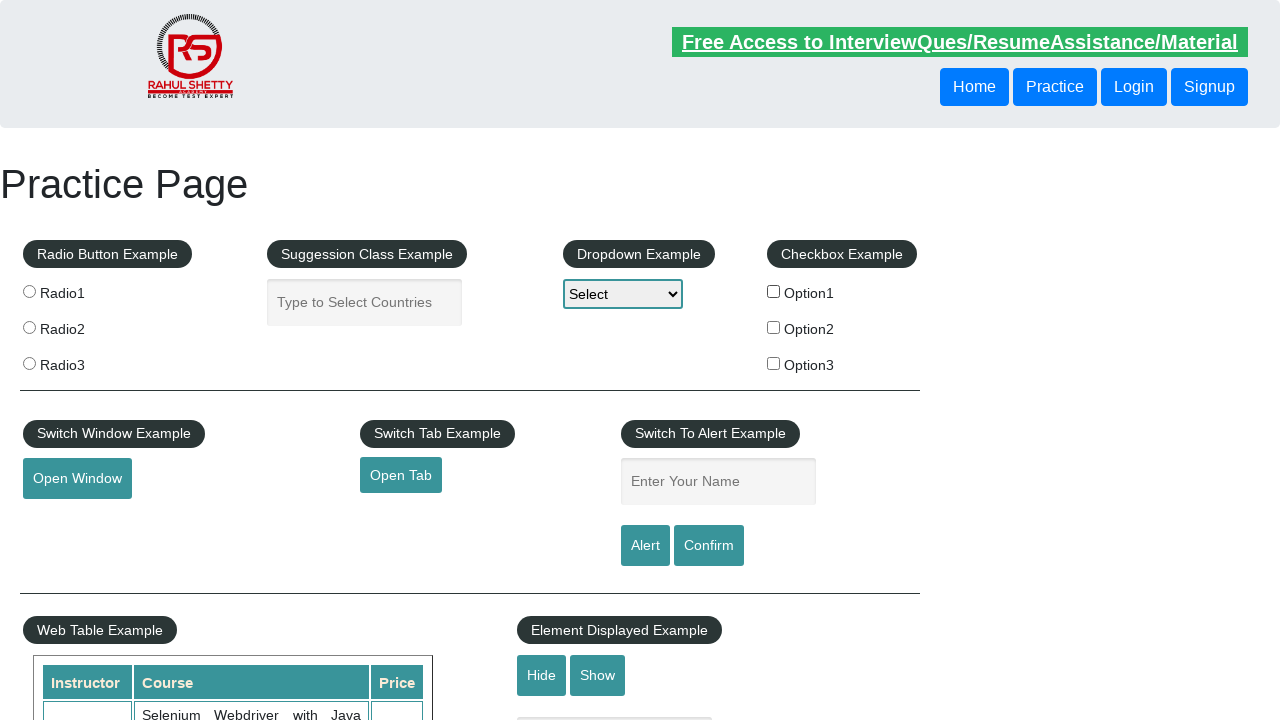

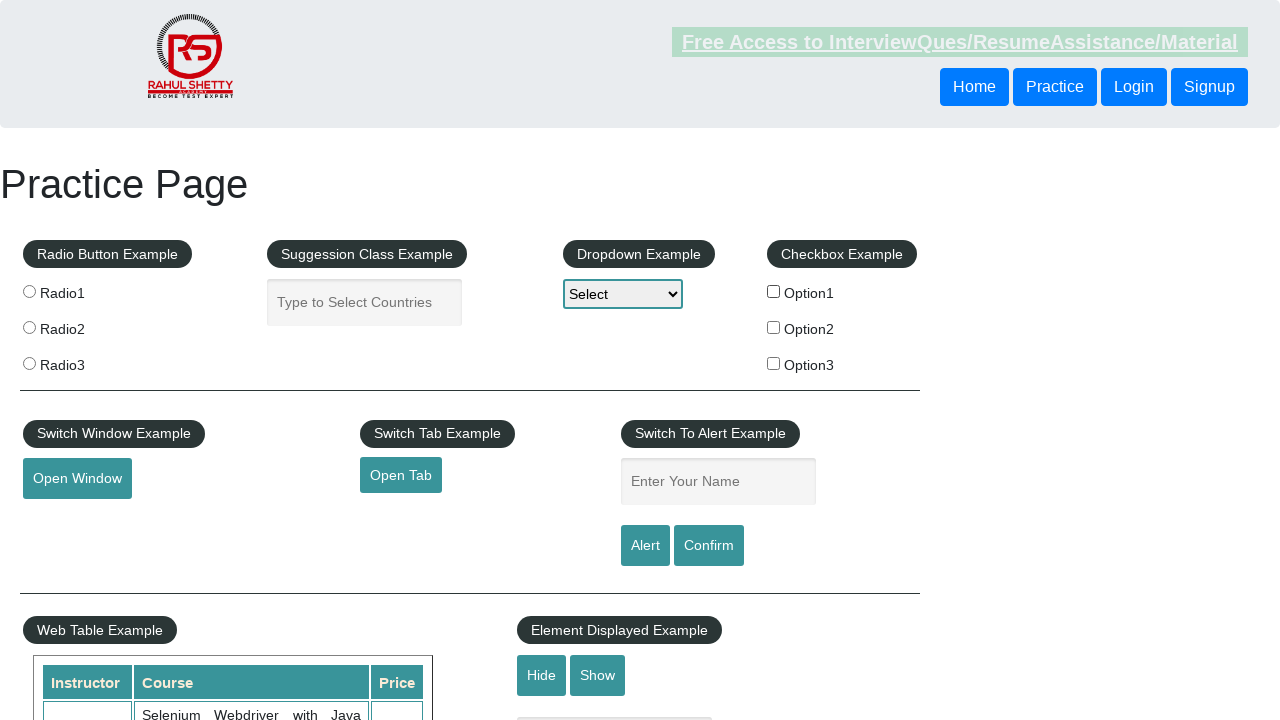